Tests that other controls are hidden when a todo item is being edited.

Starting URL: https://demo.playwright.dev/todomvc

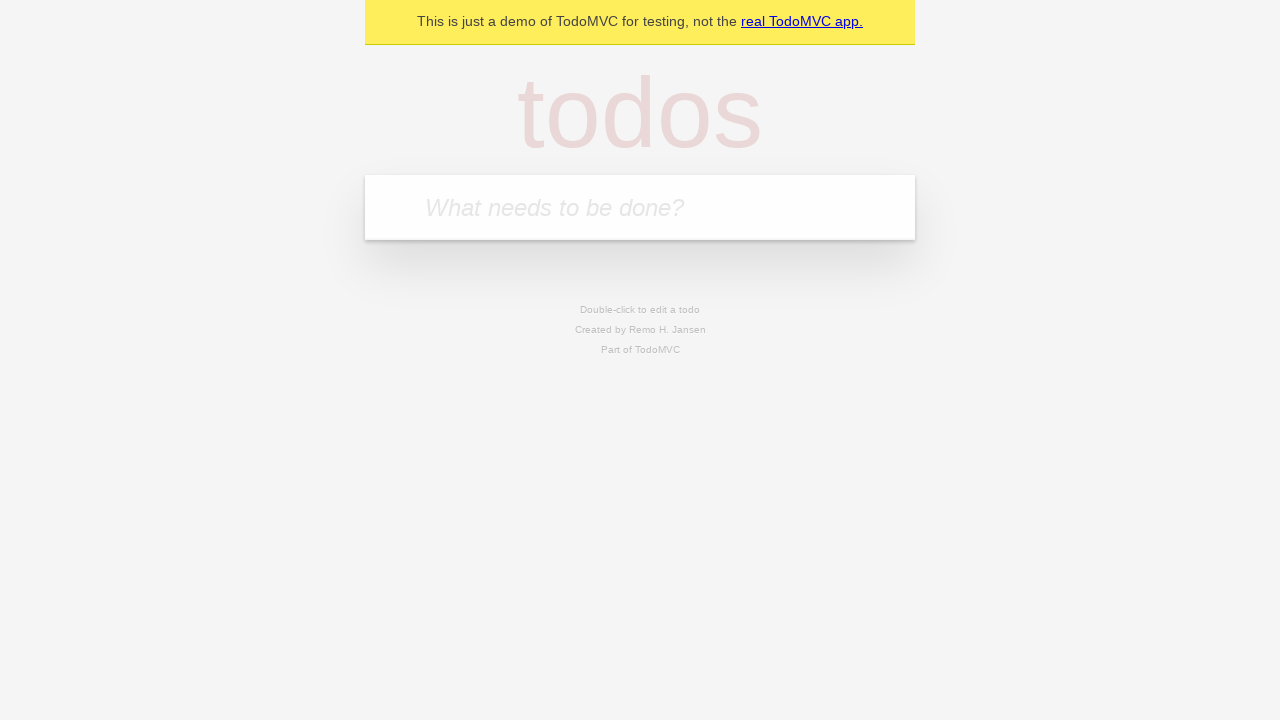

Filled new todo input with 'buy some cheese' on internal:attr=[placeholder="What needs to be done?"i]
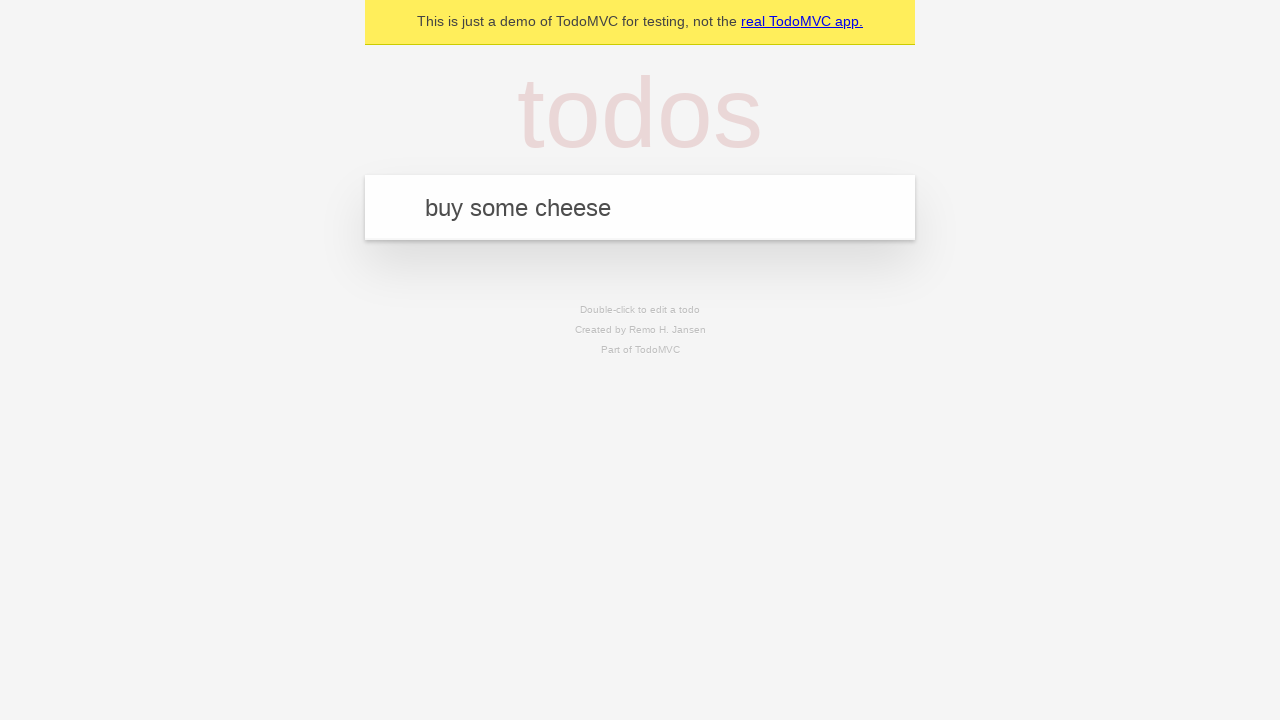

Pressed Enter to create todo 'buy some cheese' on internal:attr=[placeholder="What needs to be done?"i]
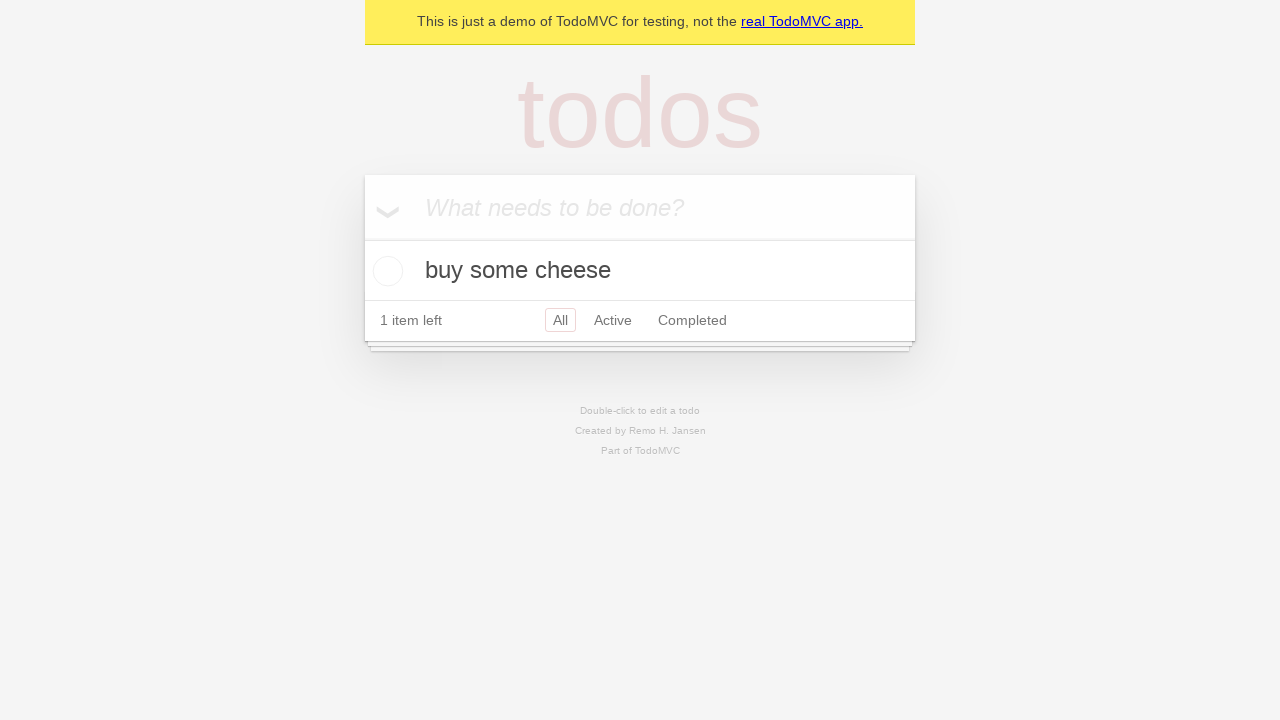

Filled new todo input with 'feed the cat' on internal:attr=[placeholder="What needs to be done?"i]
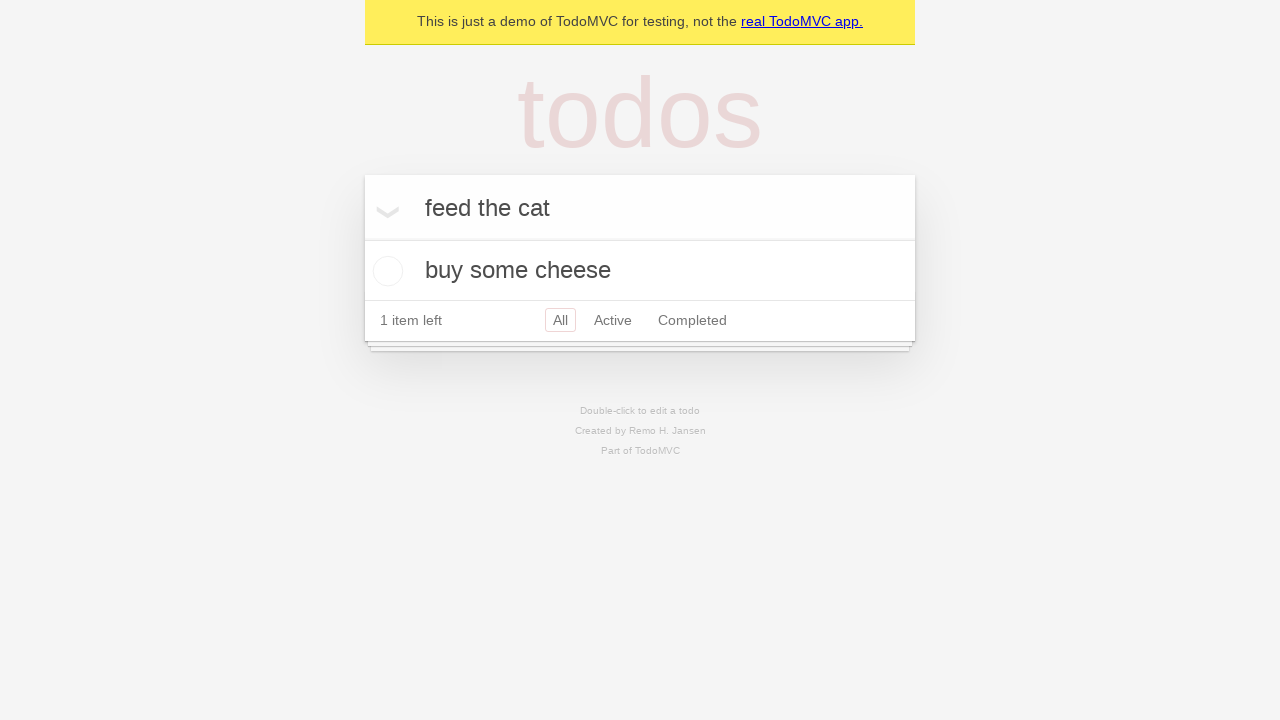

Pressed Enter to create todo 'feed the cat' on internal:attr=[placeholder="What needs to be done?"i]
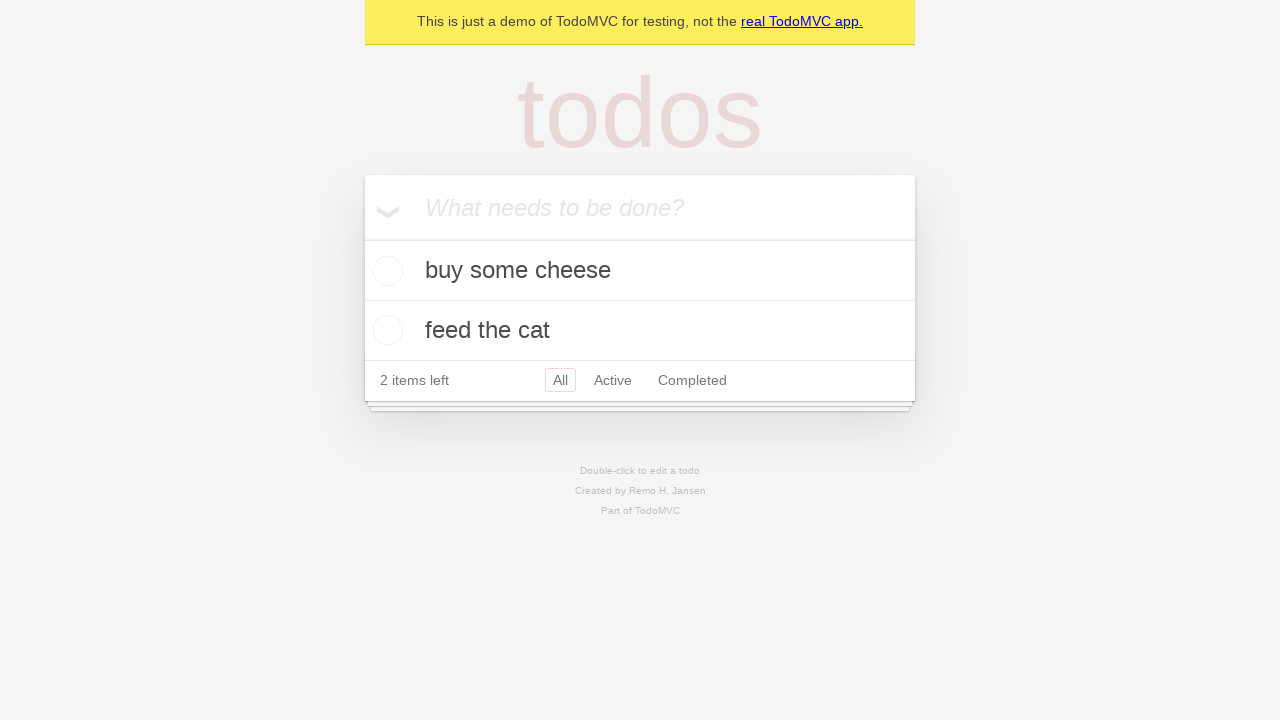

Filled new todo input with 'book a doctors appointment' on internal:attr=[placeholder="What needs to be done?"i]
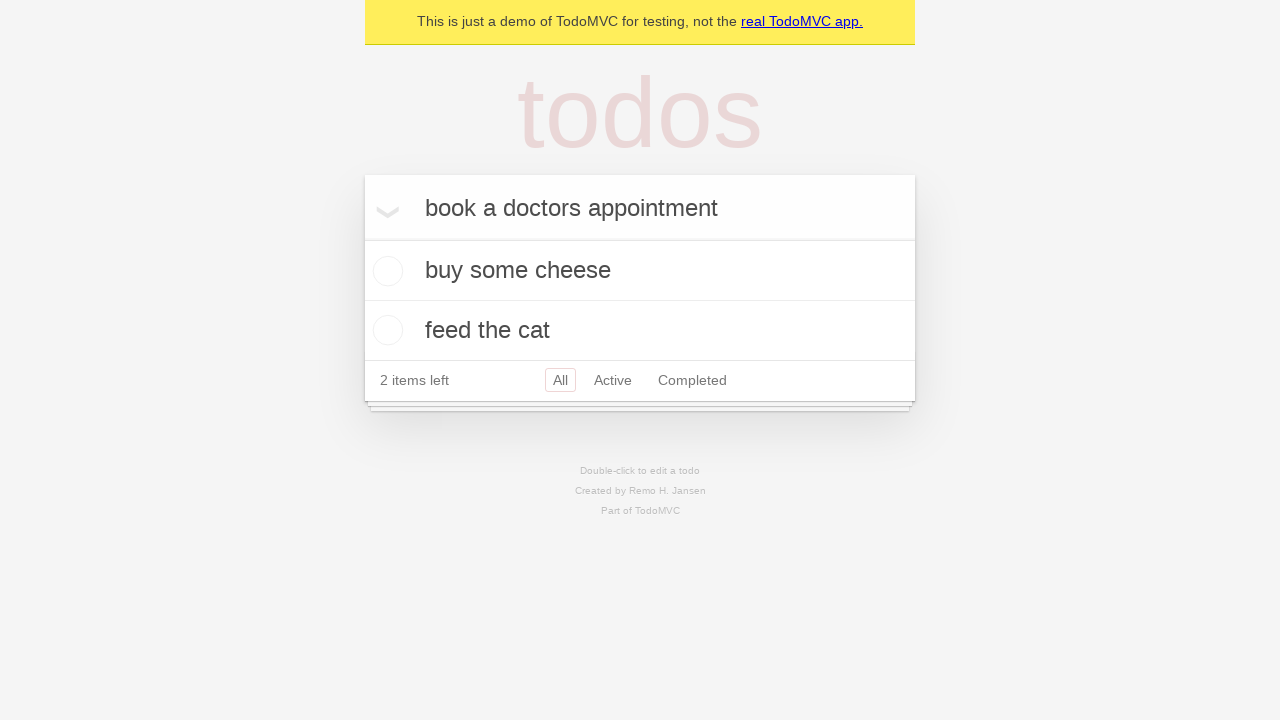

Pressed Enter to create todo 'book a doctors appointment' on internal:attr=[placeholder="What needs to be done?"i]
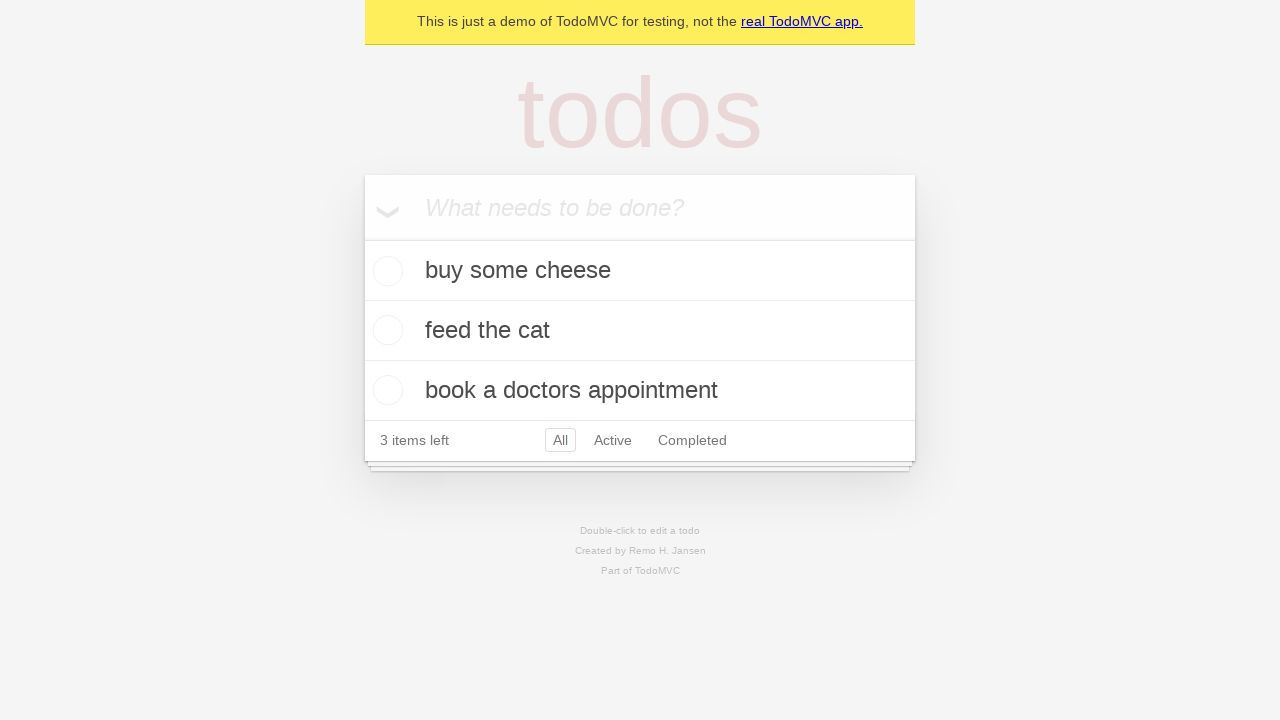

Double-clicked second todo item to enter edit mode at (640, 331) on internal:testid=[data-testid="todo-item"s] >> nth=1
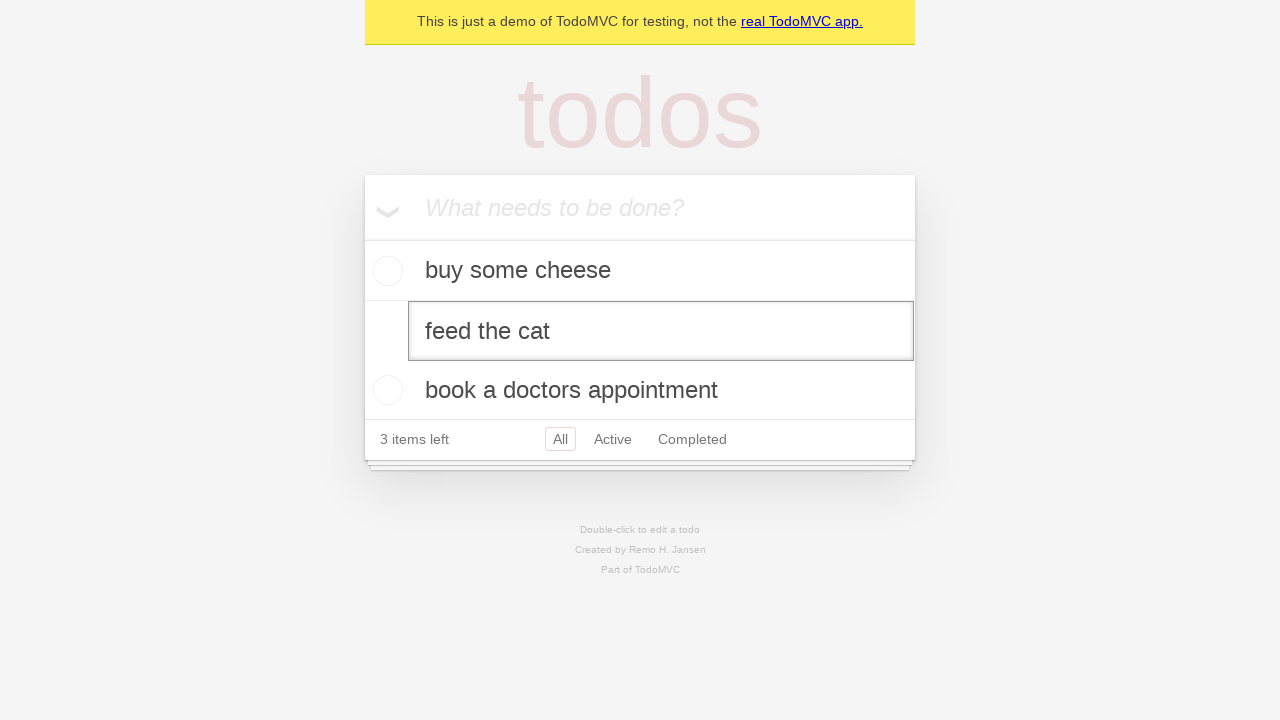

Verified edit input field is visible on second todo item
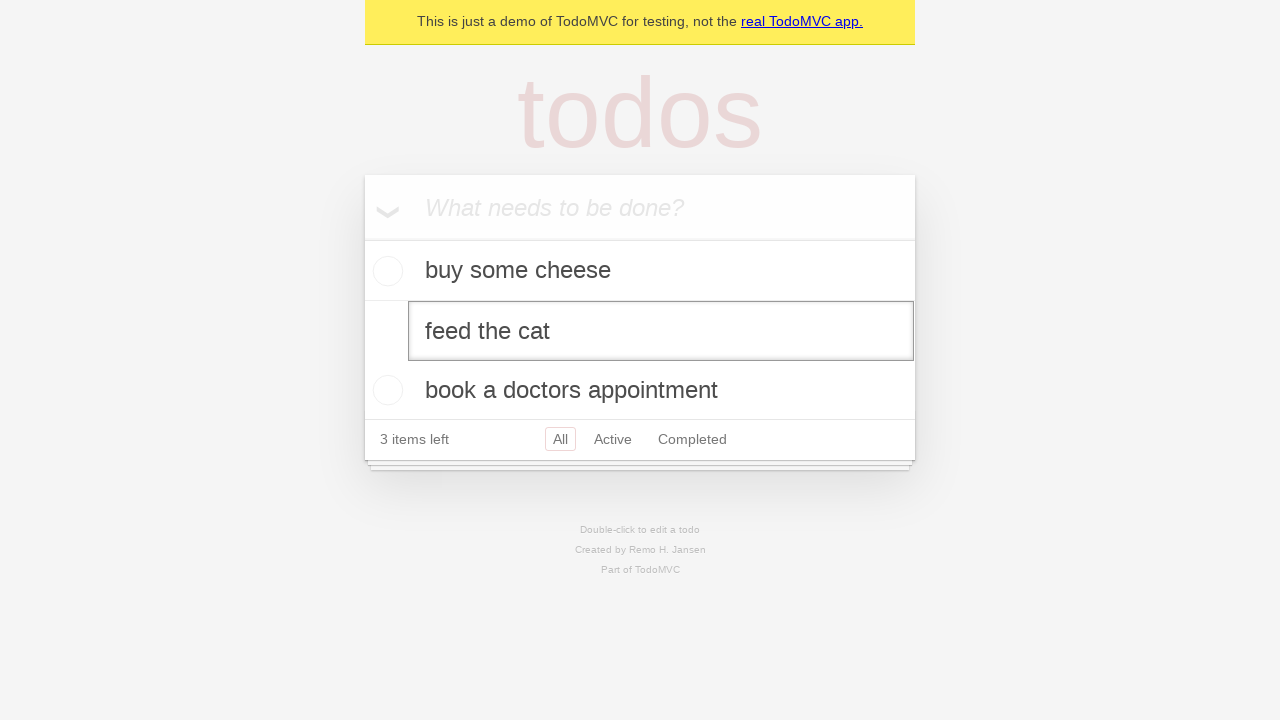

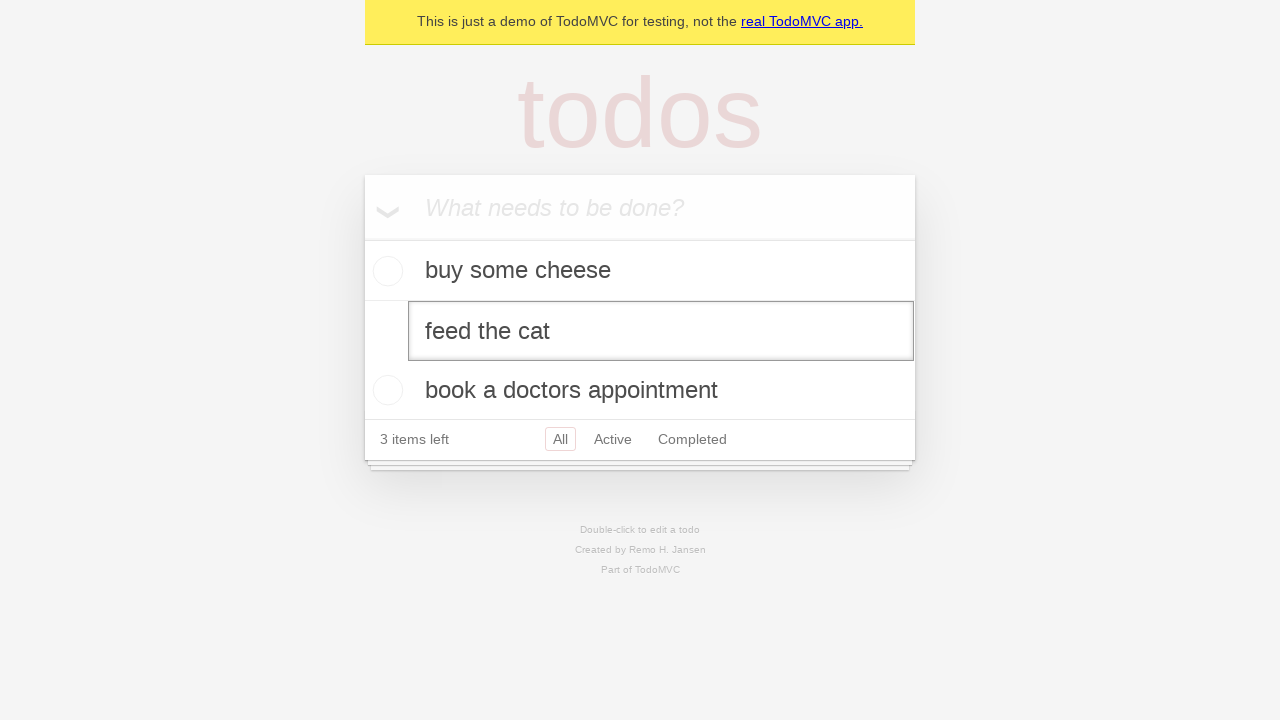